Tests mouse double-click functionality by scrolling to an embedded iframe, switching to it, and double-clicking on a div element to trigger a color change

Starting URL: https://api.jquery.com/dblclick/

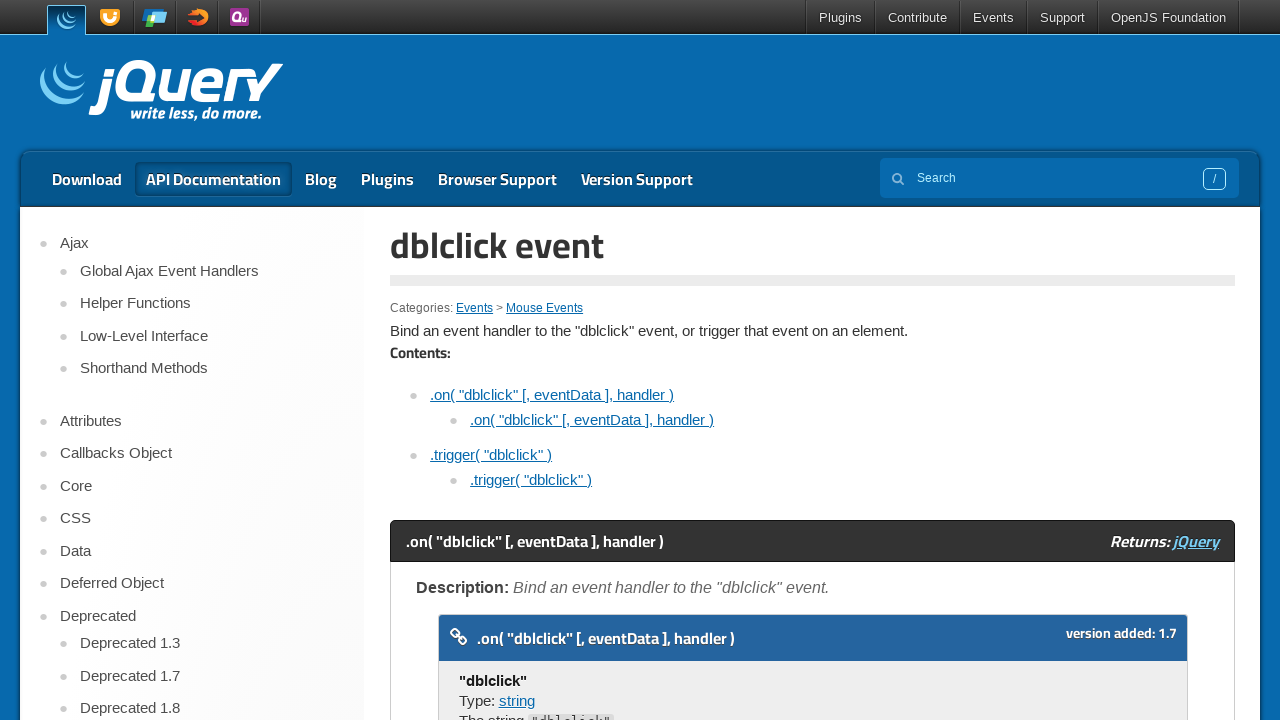

Scrolled down 2500px to reveal the iframe demo
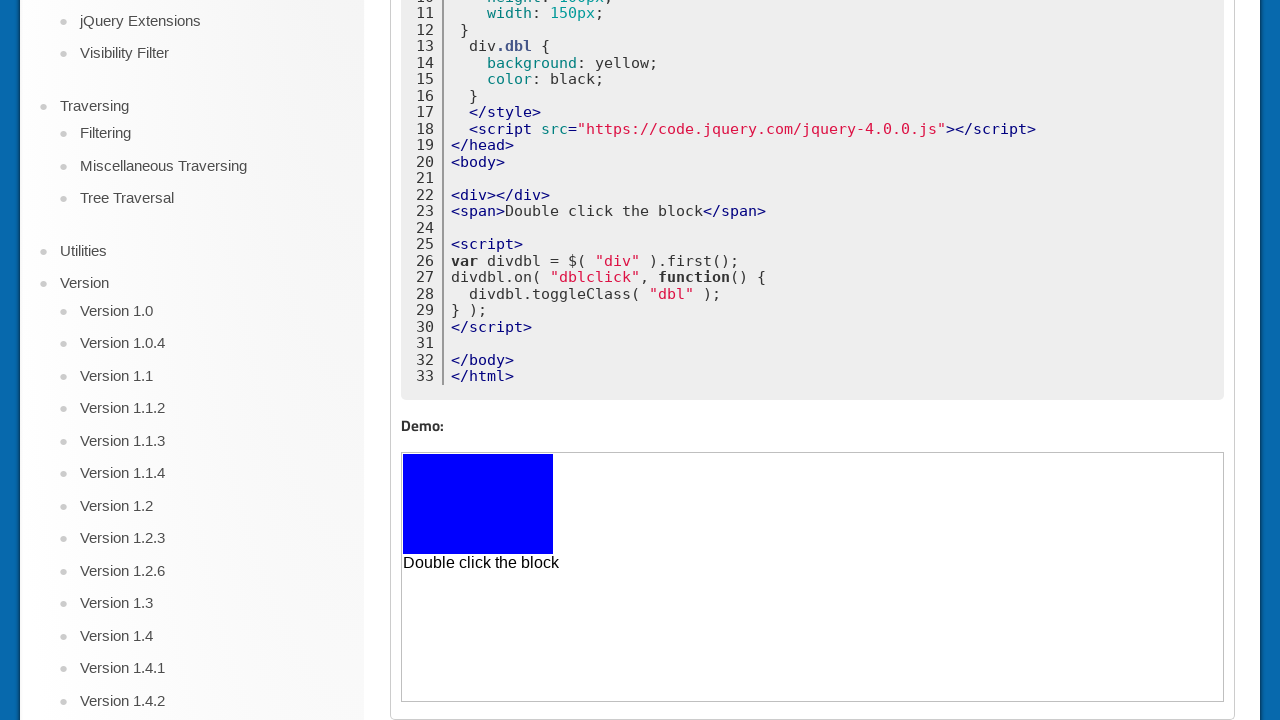

Located the first iframe on the page
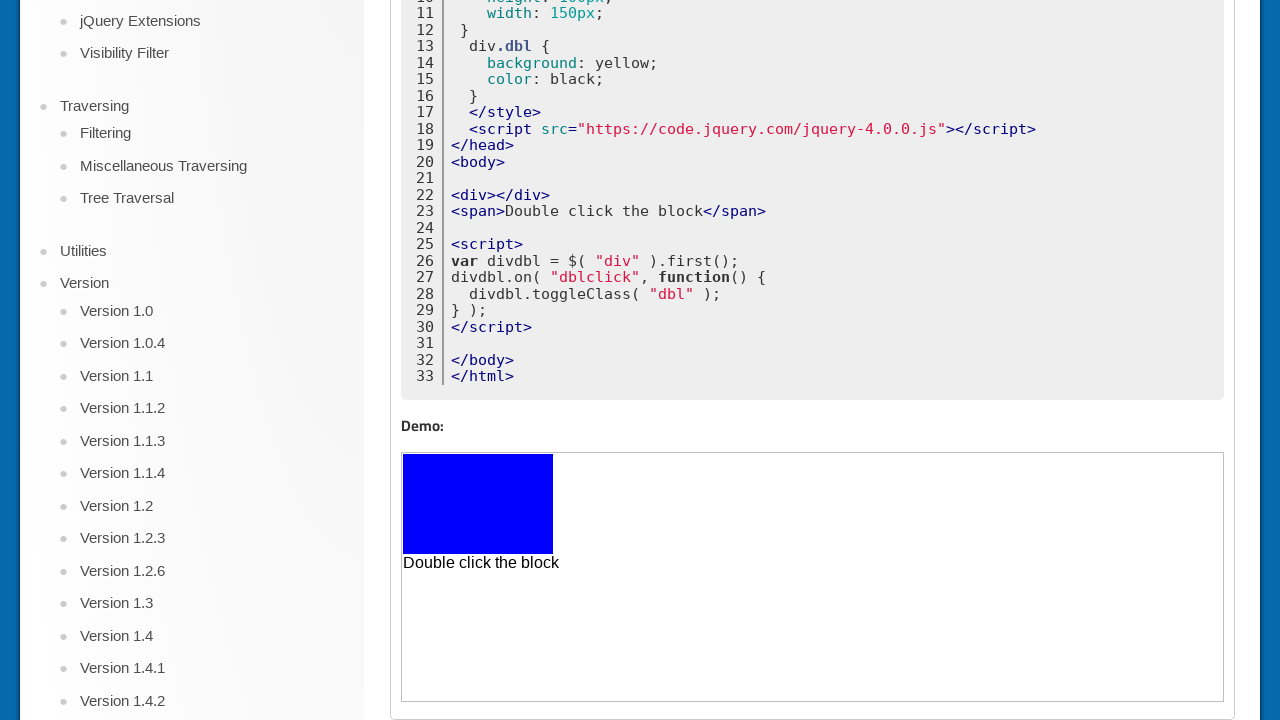

Located the div element inside the iframe
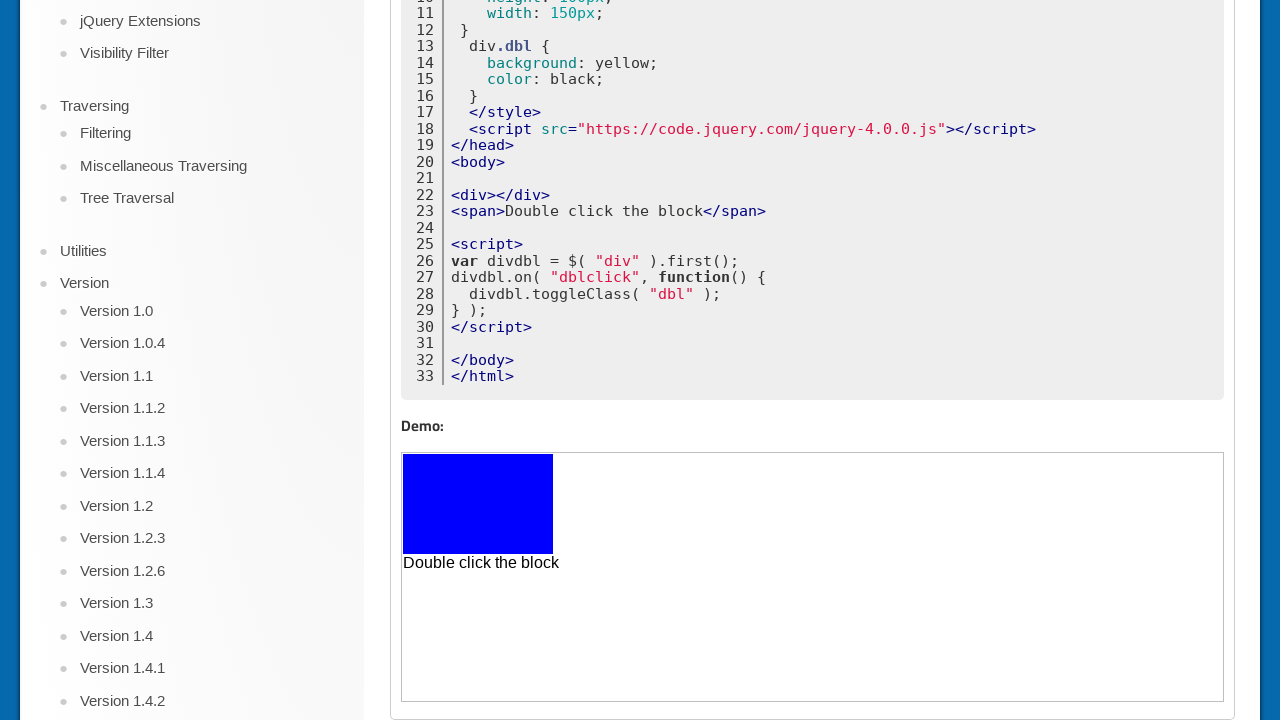

Double-clicked on the div element to trigger color change at (478, 504) on iframe >> nth=0 >> internal:control=enter-frame >> body > div
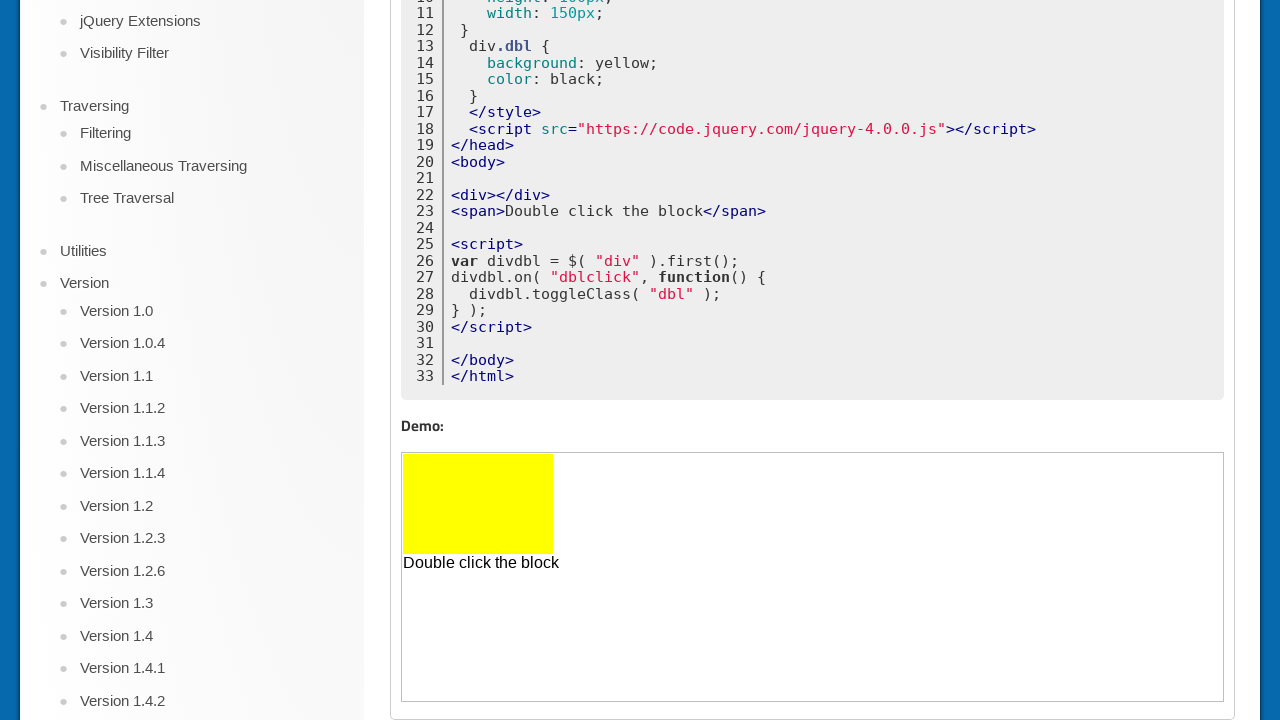

Waited 500ms for color change to take effect
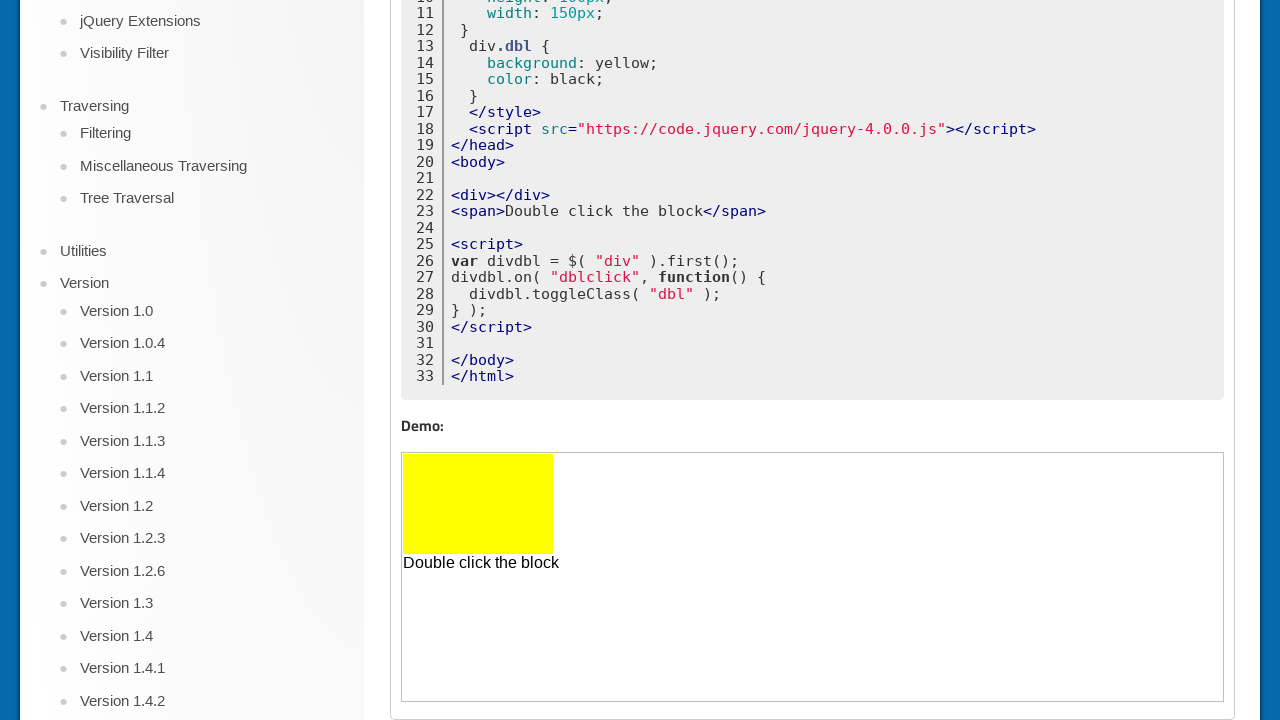

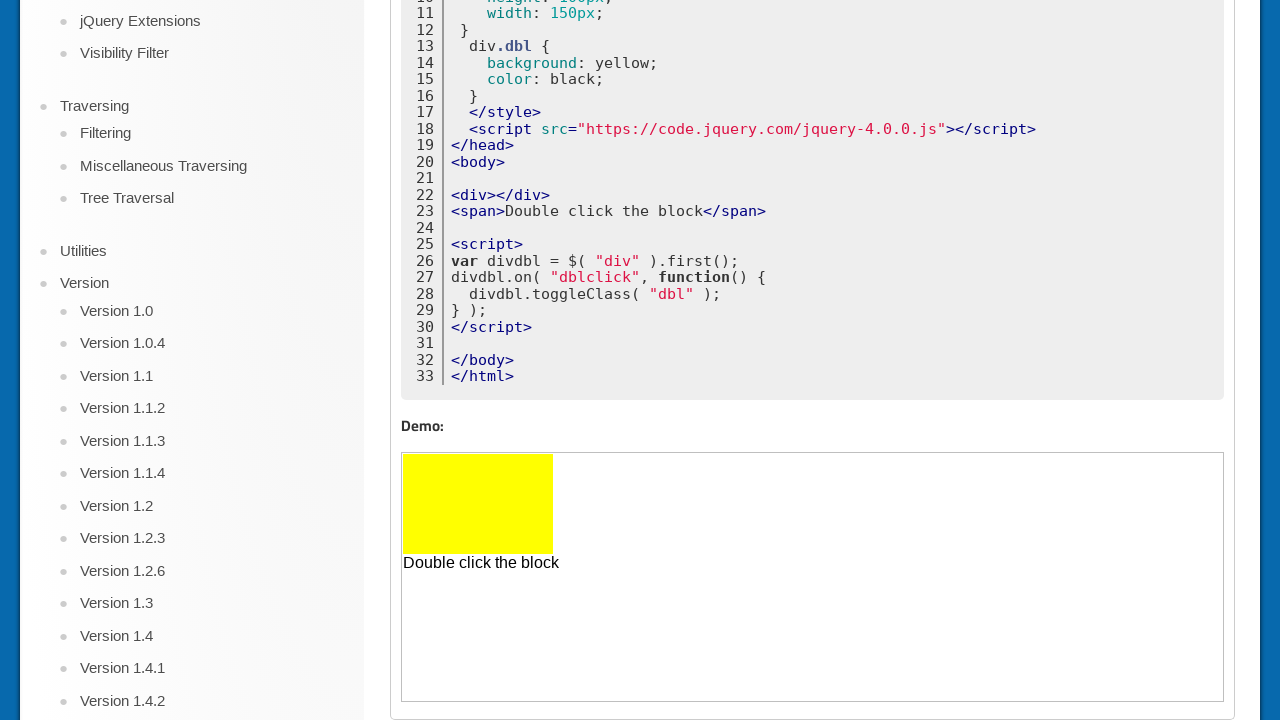